Tests filtering to display only completed todo items

Starting URL: https://demo.playwright.dev/todomvc

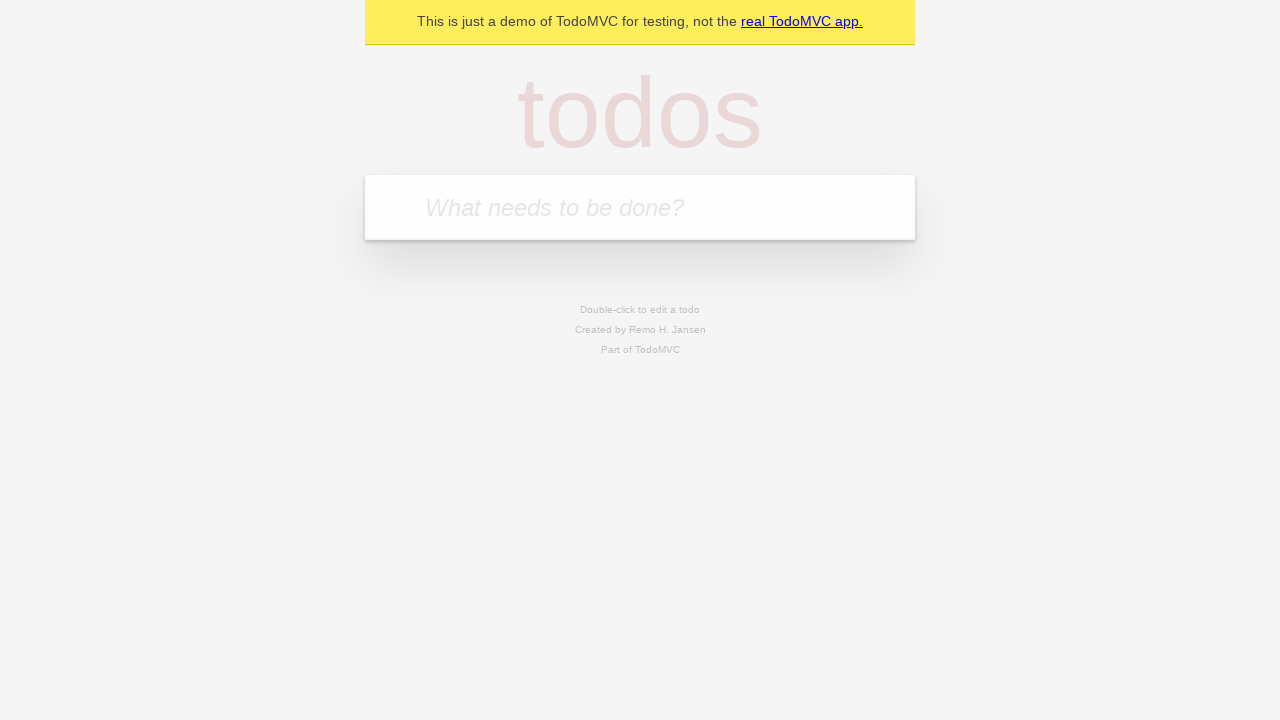

Filled todo input with 'buy some cheese' on internal:attr=[placeholder="What needs to be done?"i]
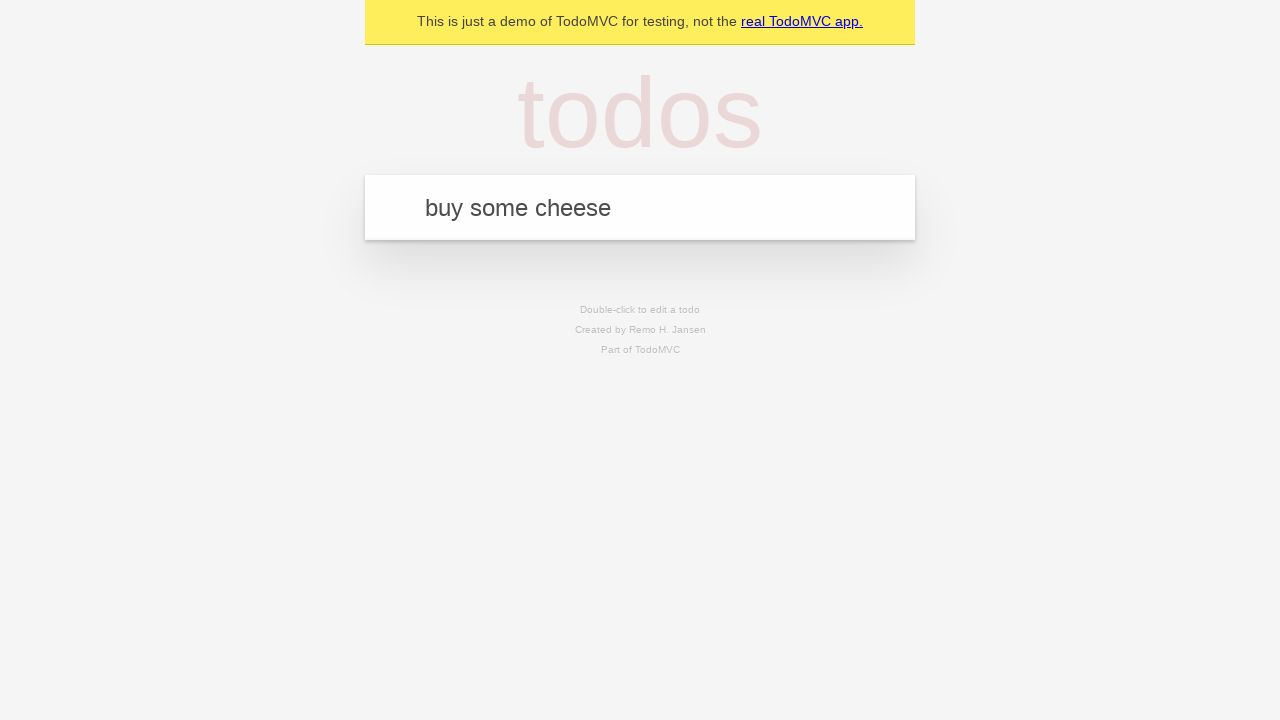

Pressed Enter to add first todo item on internal:attr=[placeholder="What needs to be done?"i]
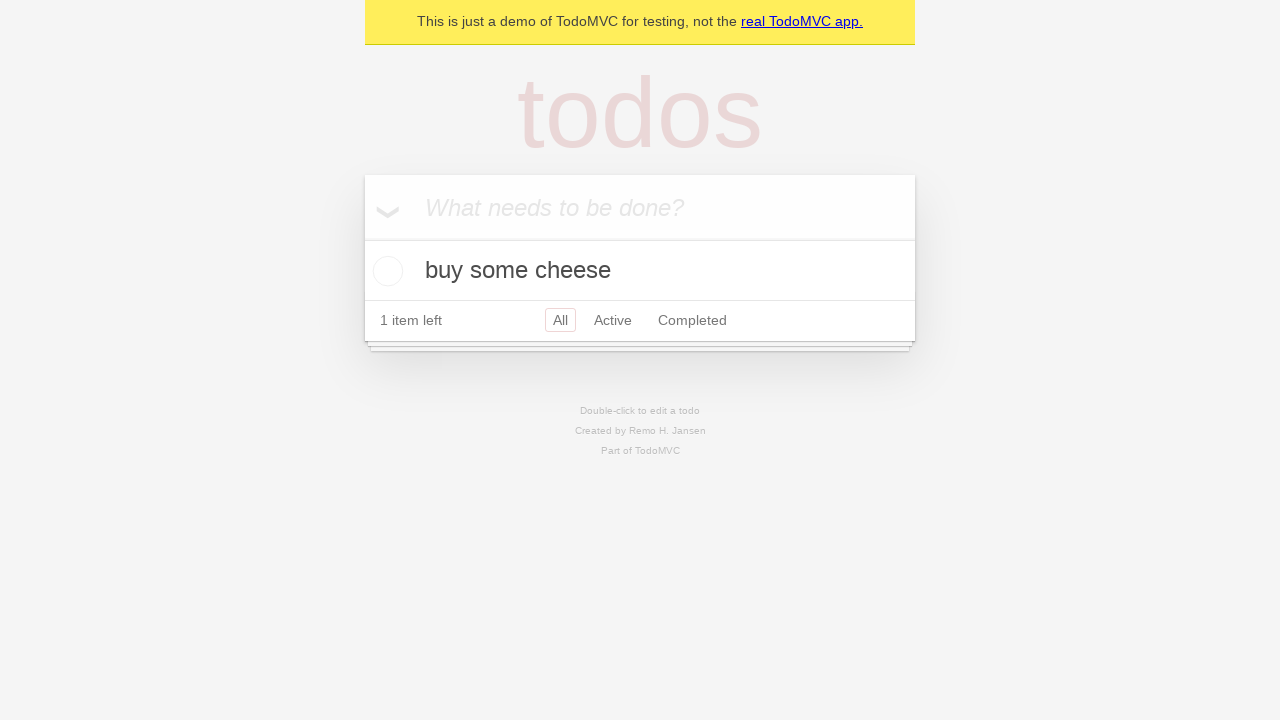

Filled todo input with 'feed the cat' on internal:attr=[placeholder="What needs to be done?"i]
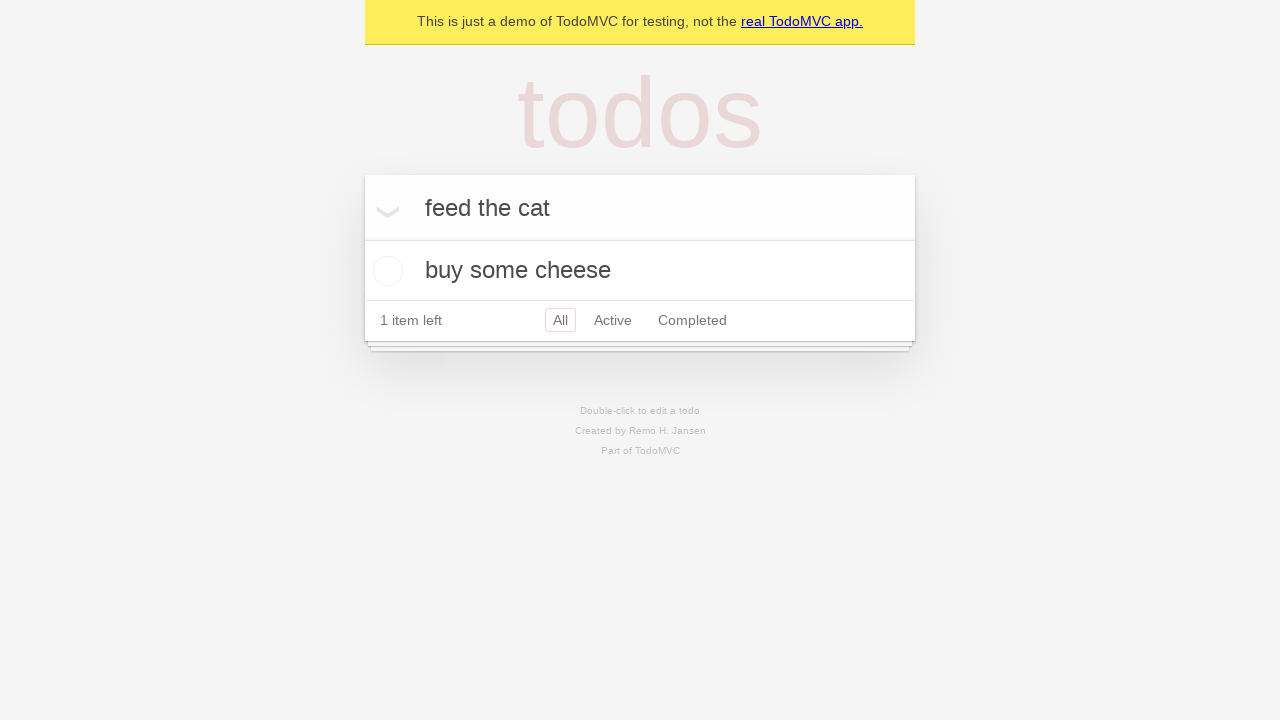

Pressed Enter to add second todo item on internal:attr=[placeholder="What needs to be done?"i]
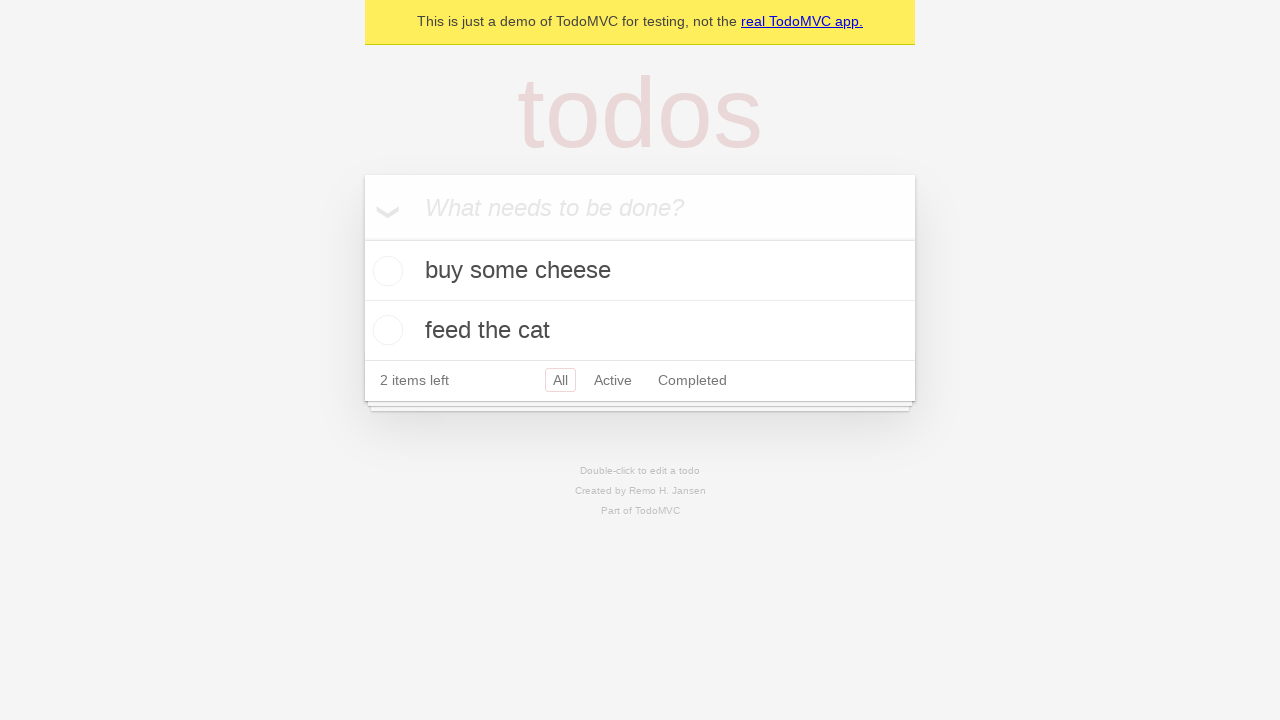

Filled todo input with 'book a doctors appointment' on internal:attr=[placeholder="What needs to be done?"i]
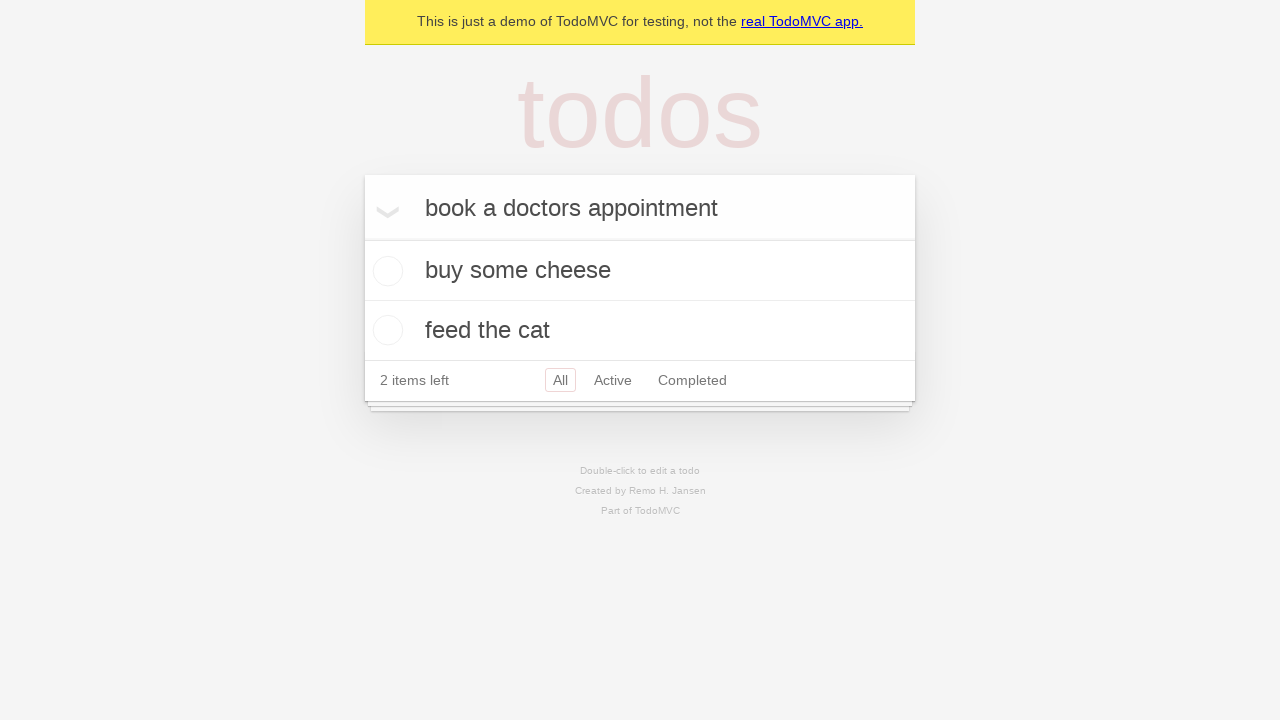

Pressed Enter to add third todo item on internal:attr=[placeholder="What needs to be done?"i]
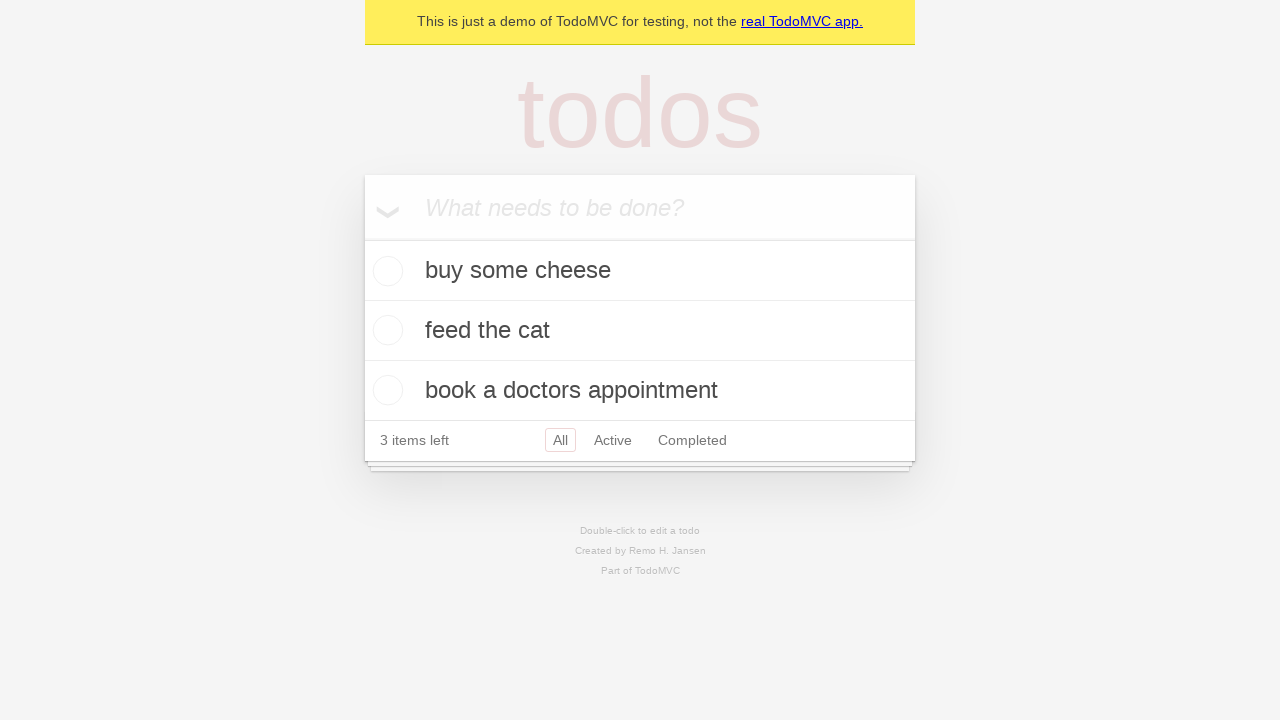

Waited for all three todo items to load
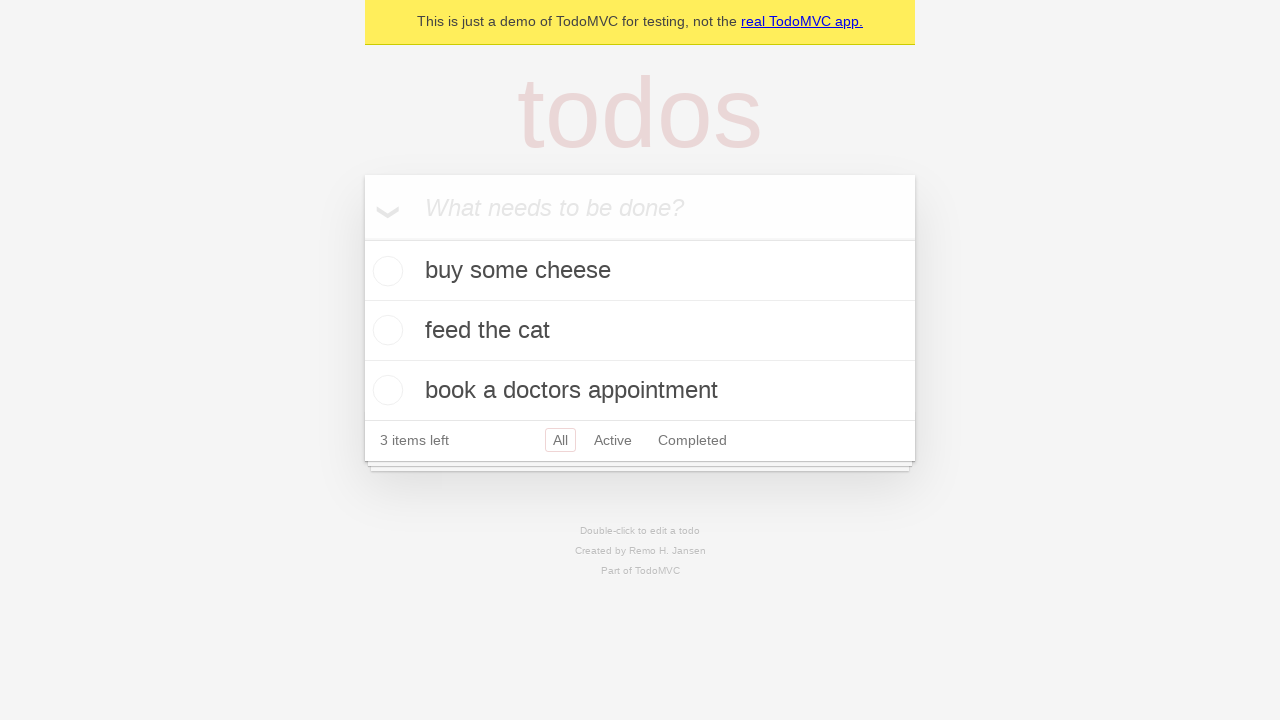

Checked the second todo item checkbox to mark it as completed at (385, 330) on [data-testid='todo-item'] >> nth=1 >> internal:role=checkbox
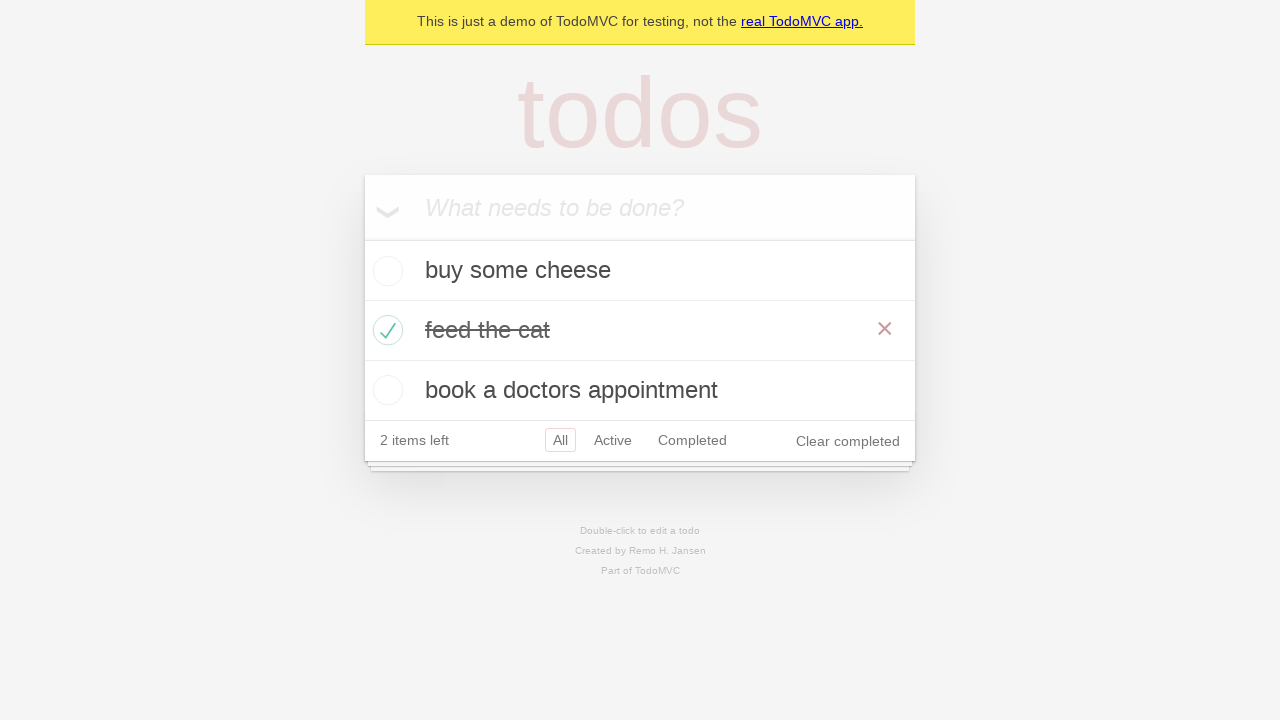

Clicked the 'Completed' filter link at (692, 440) on internal:role=link[name="Completed"i]
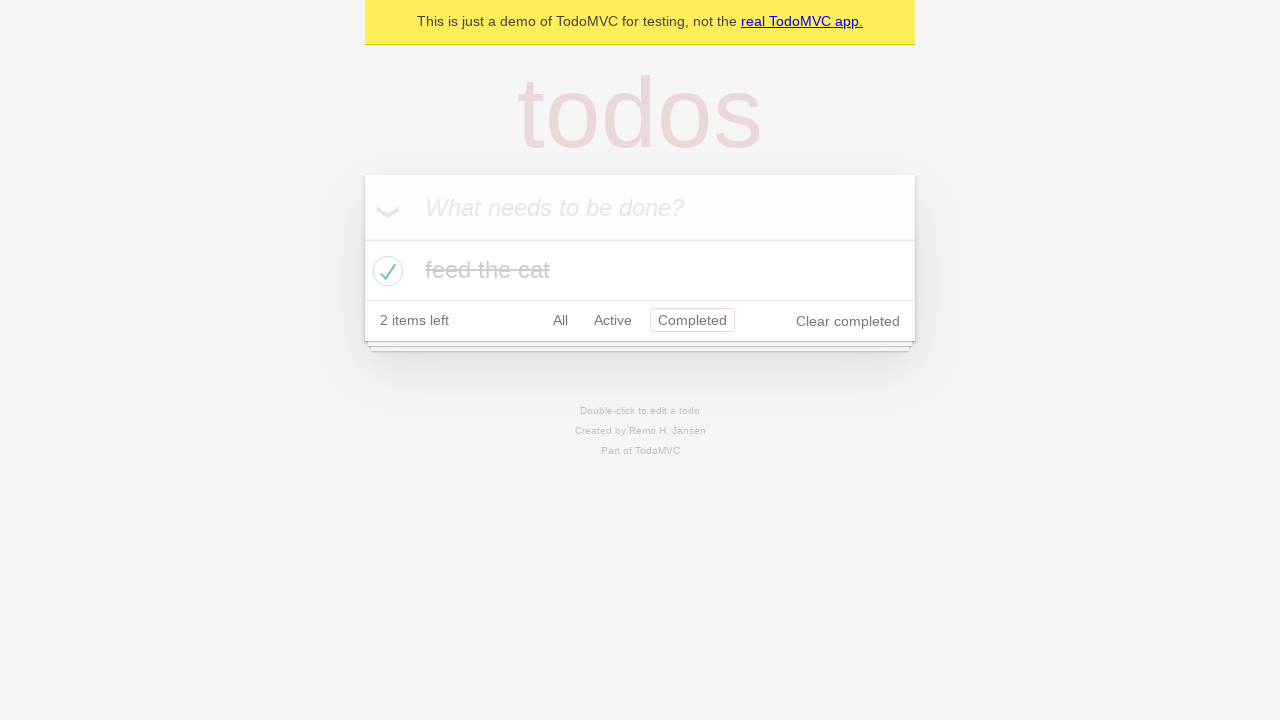

Waited for filter to apply - only completed item is now visible
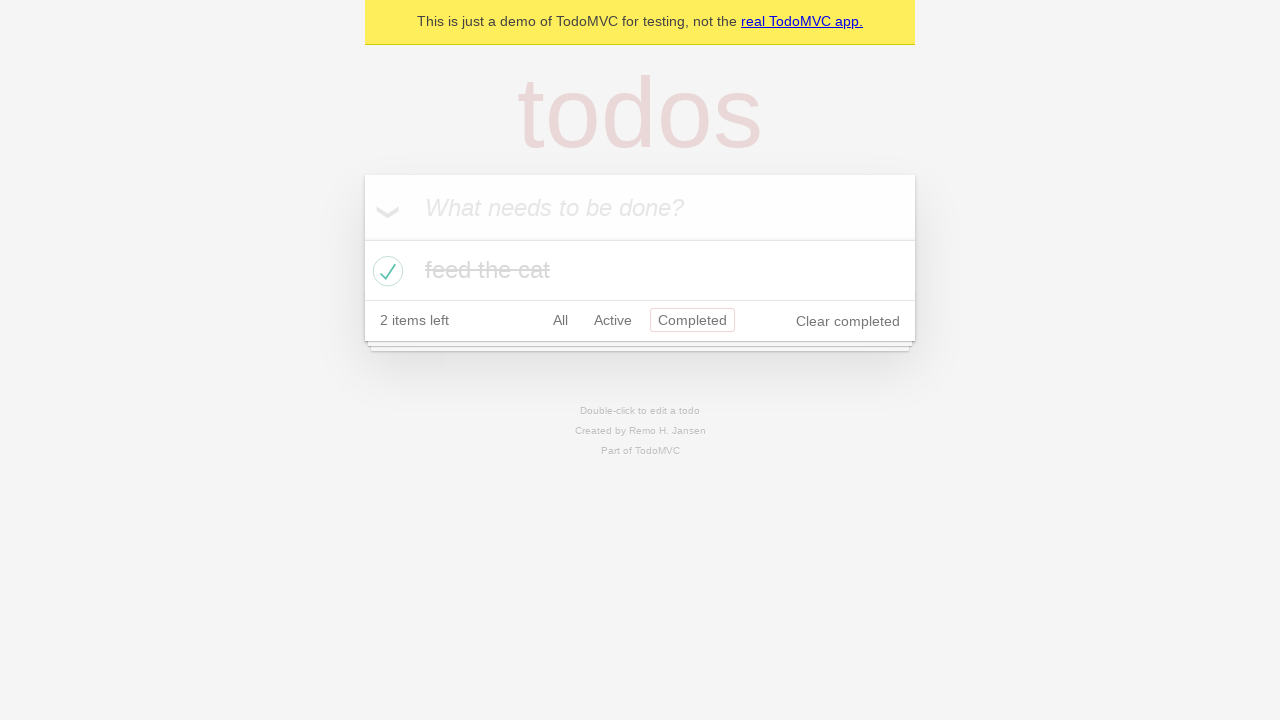

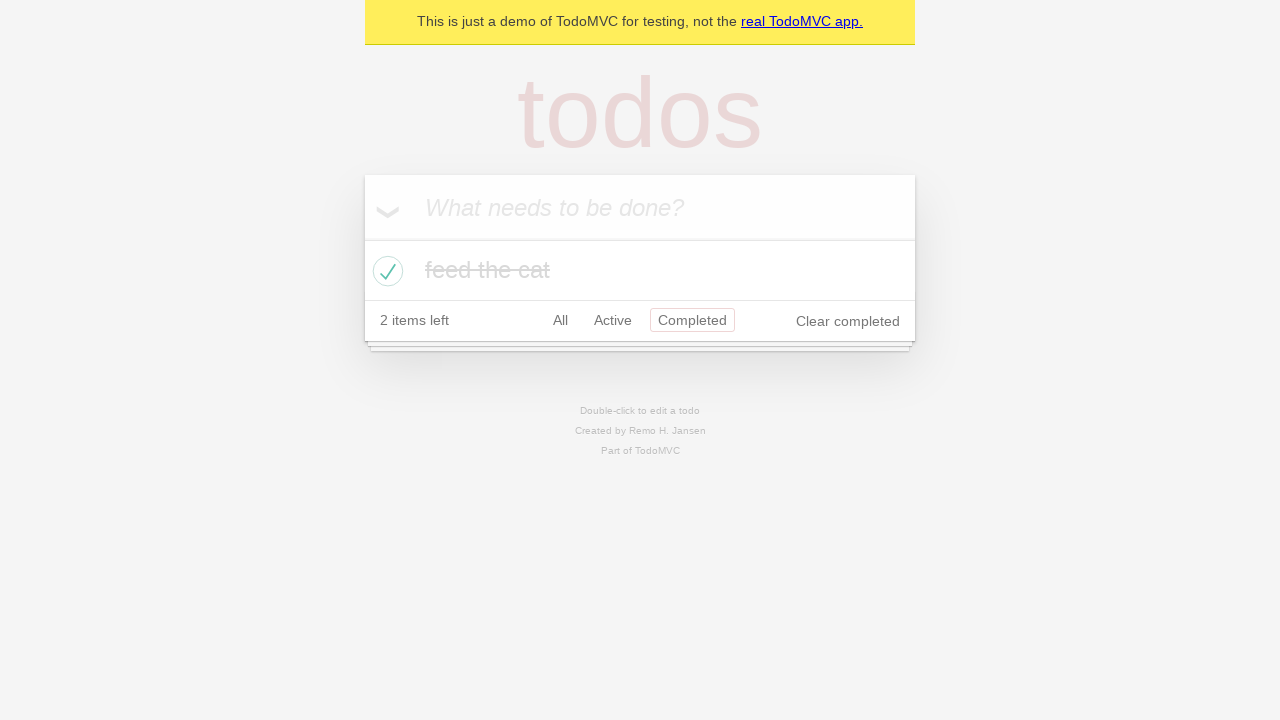